Tests basic JavaScript alert functionality by clicking the alert button and accepting the alert

Starting URL: http://the-internet.herokuapp.com/javascript_alerts

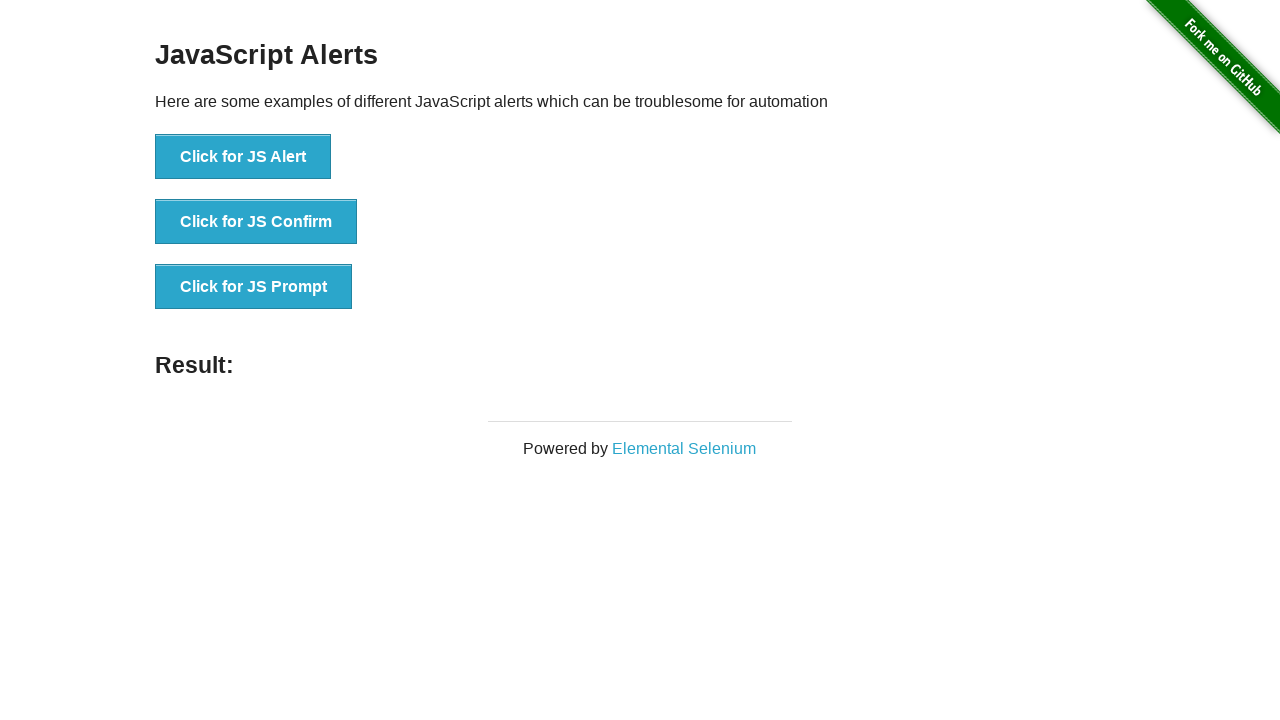

Clicked the JavaScript alert button at (243, 157) on xpath=//button[@onclick='jsAlert()']
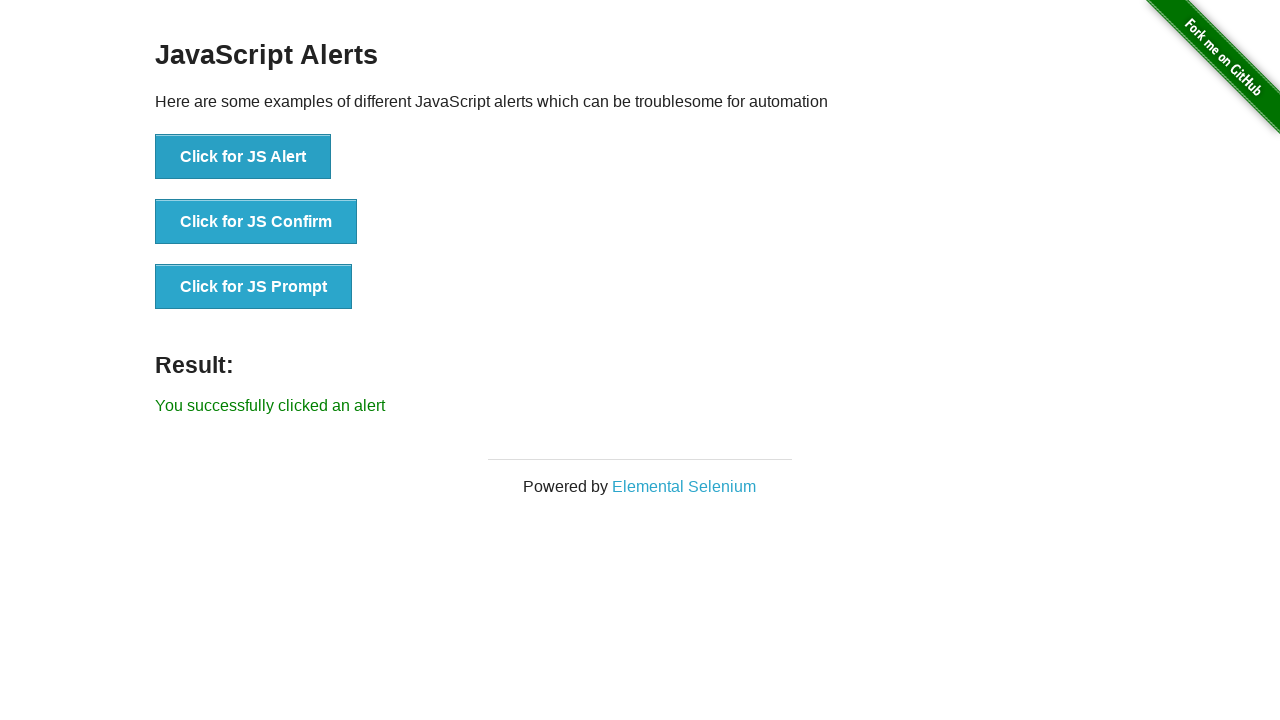

Set up dialog handler to accept alert
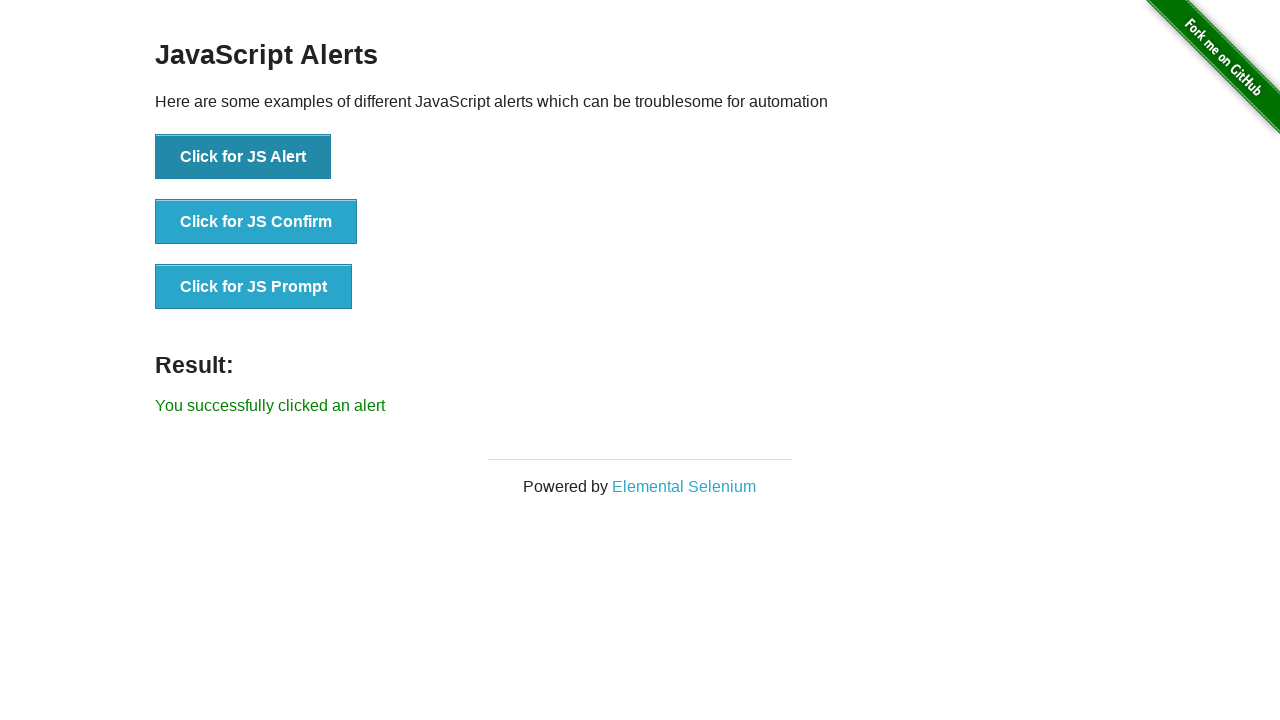

Alert result text appeared on page
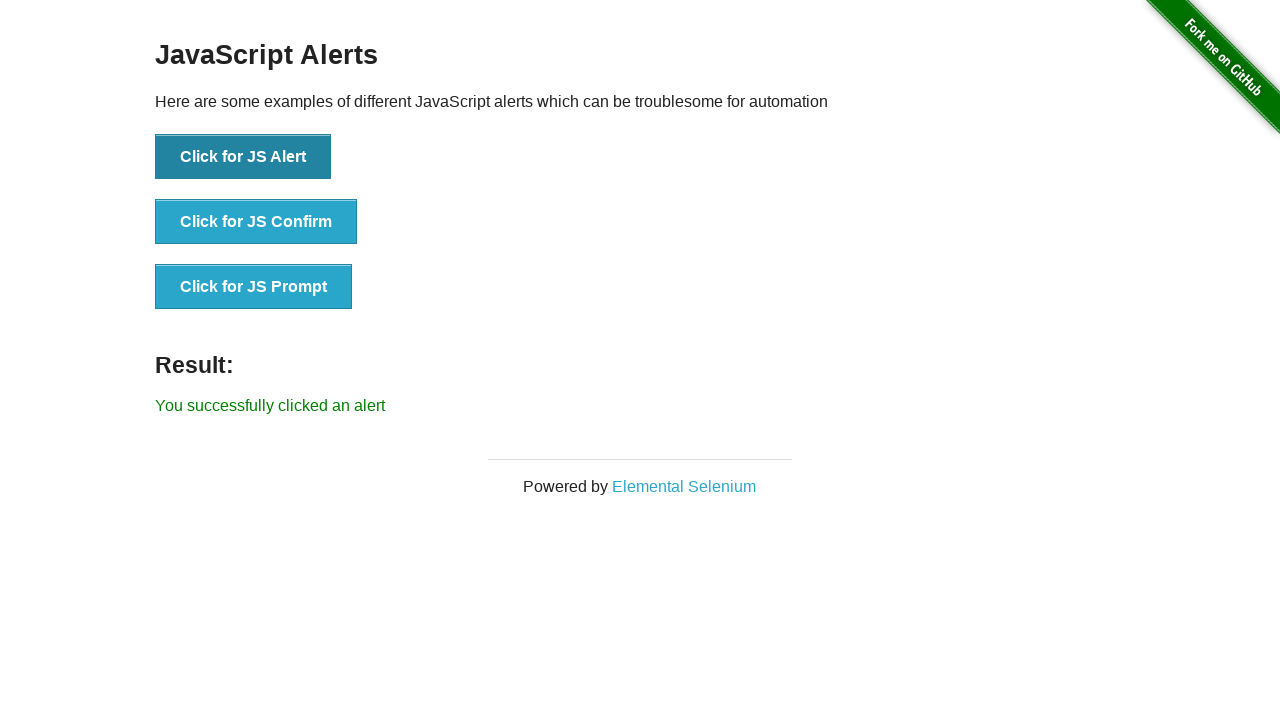

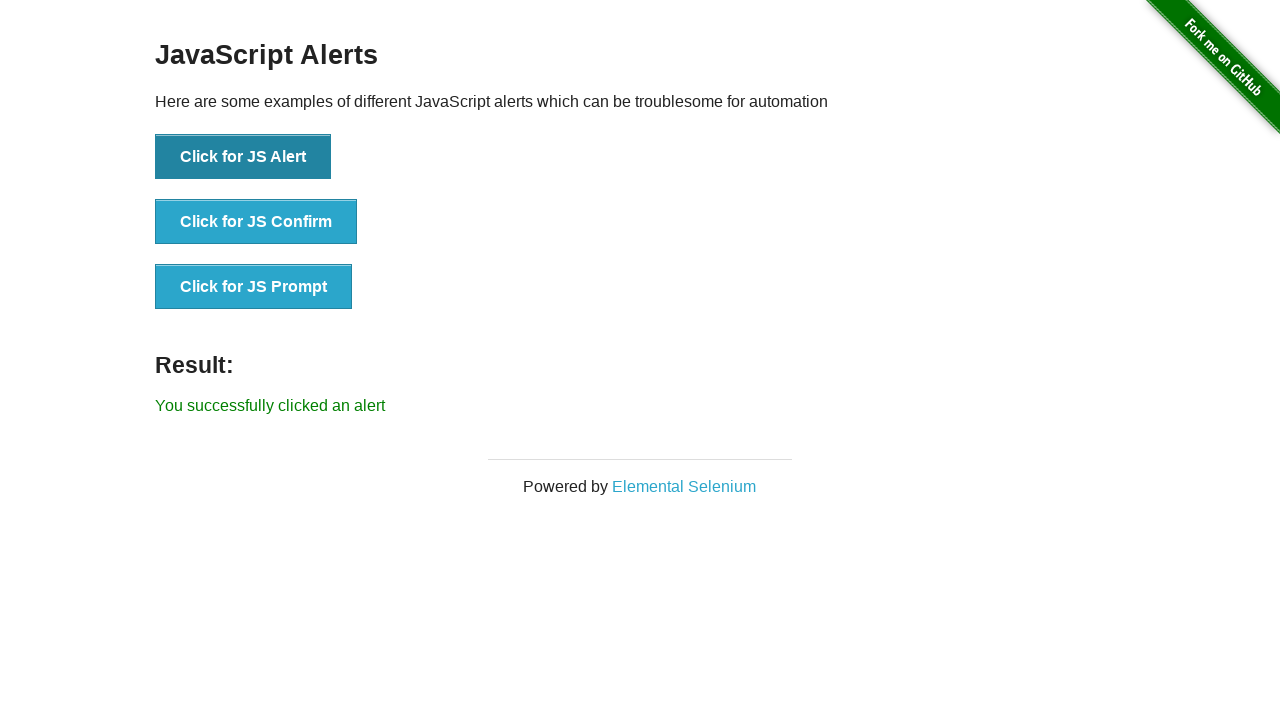